Tests pointer event properties by performing a click and drag sequence on a pointer area element, verifying pointer move and up/down events are captured.

Starting URL: https://selenium.dev/selenium/web/pointerActionsPage.html

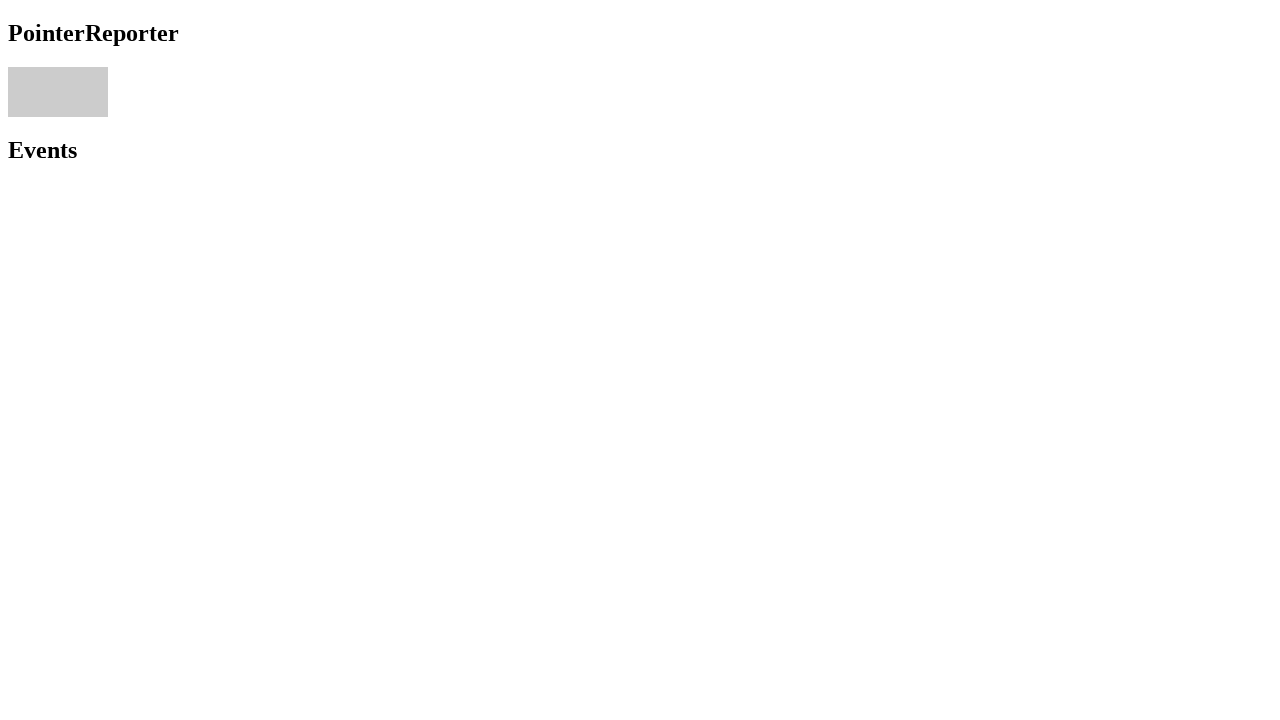

Located pointer area element
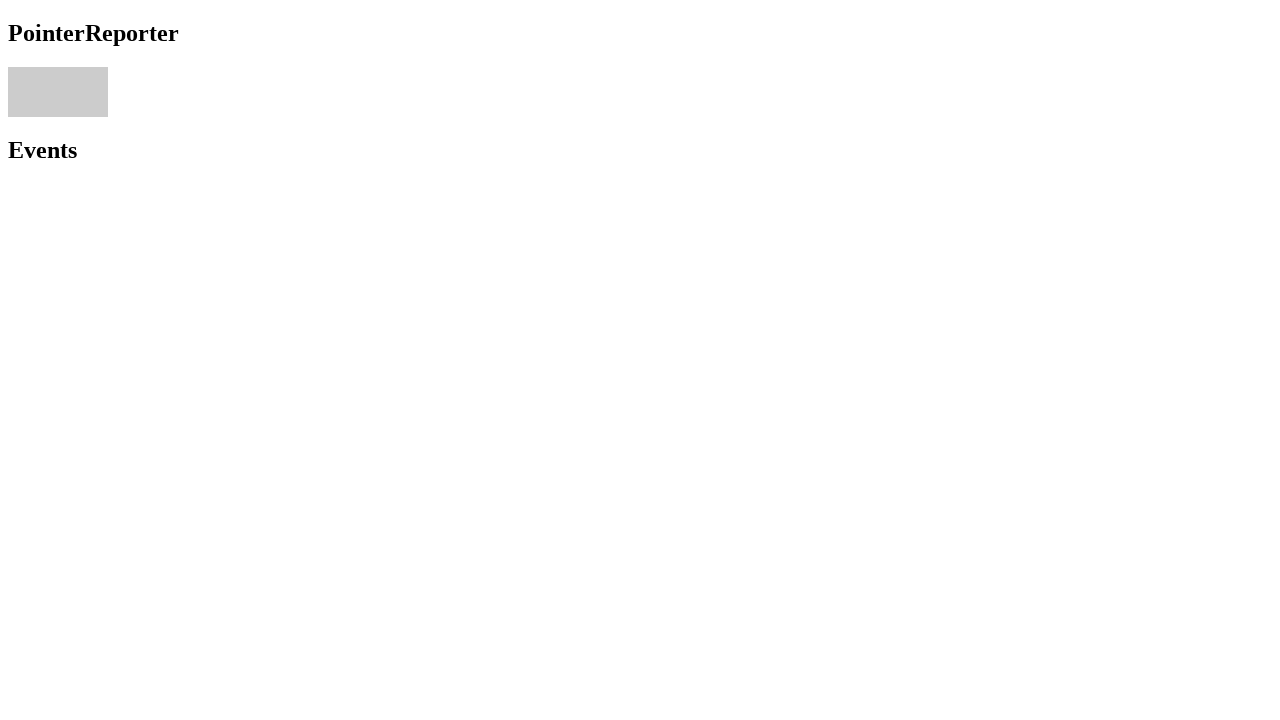

Retrieved bounding box of pointer area
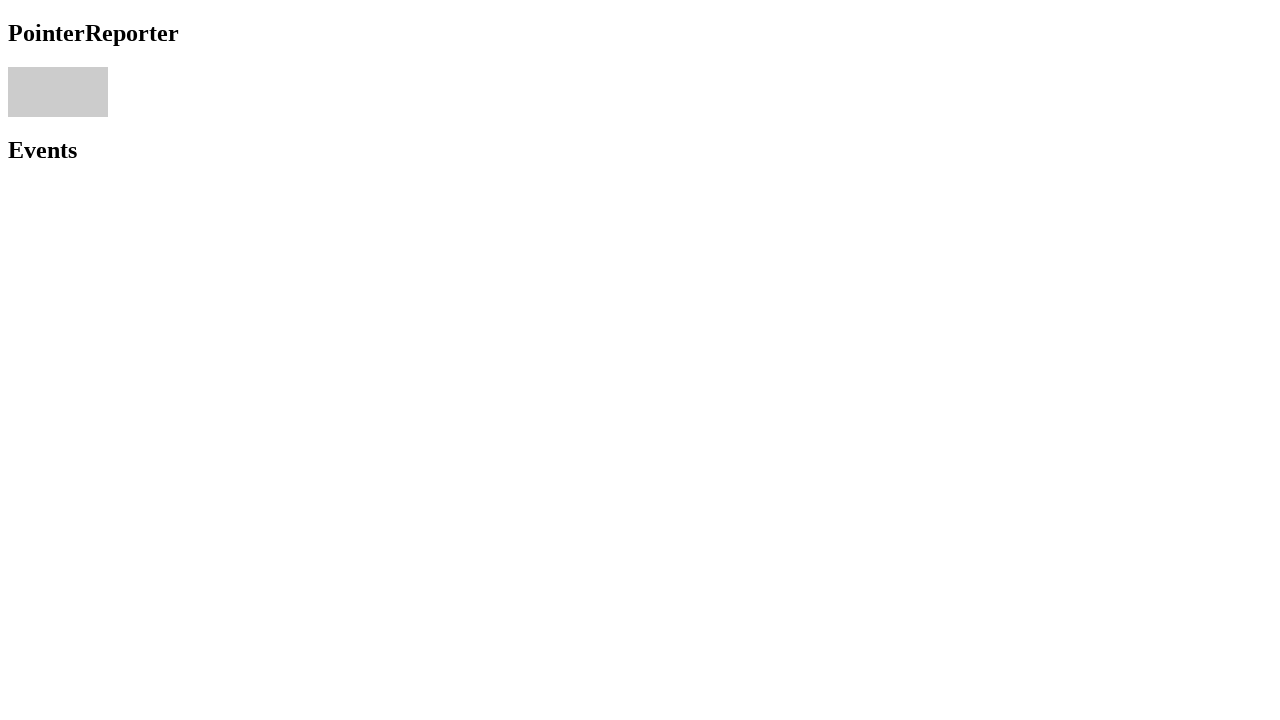

Calculated center coordinates of pointer area
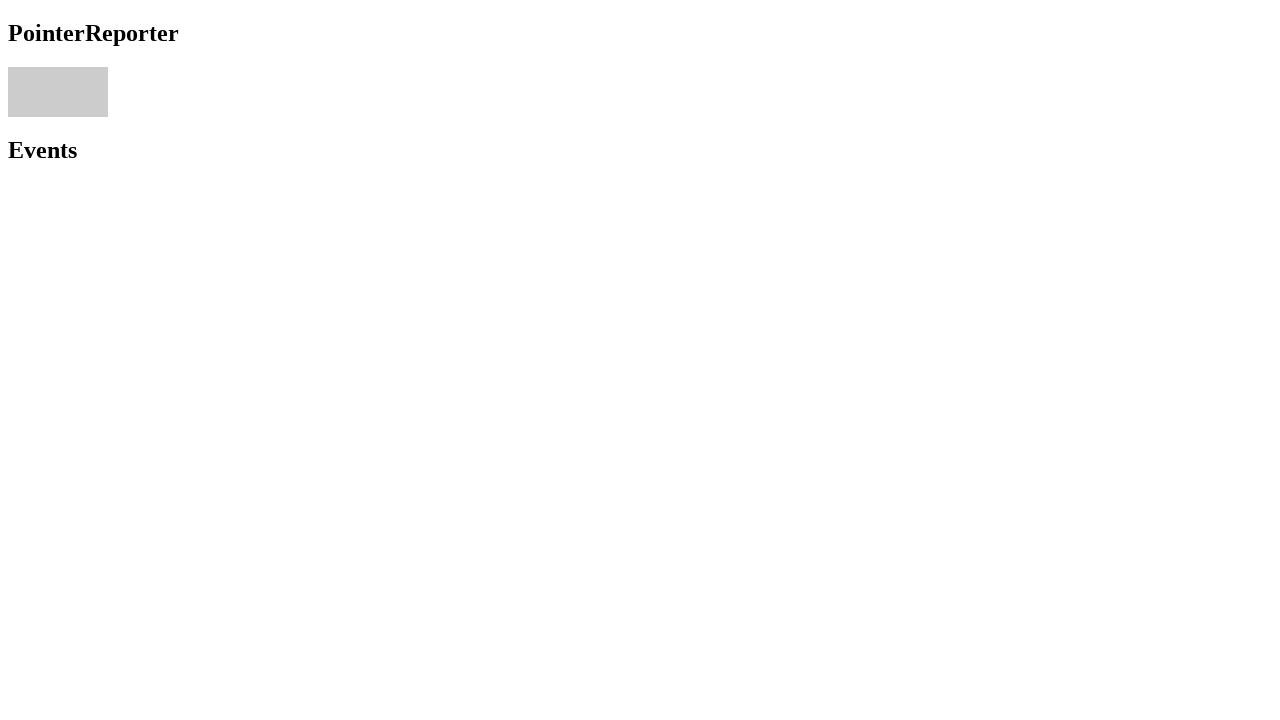

Moved mouse to center of pointer area at (58, 92)
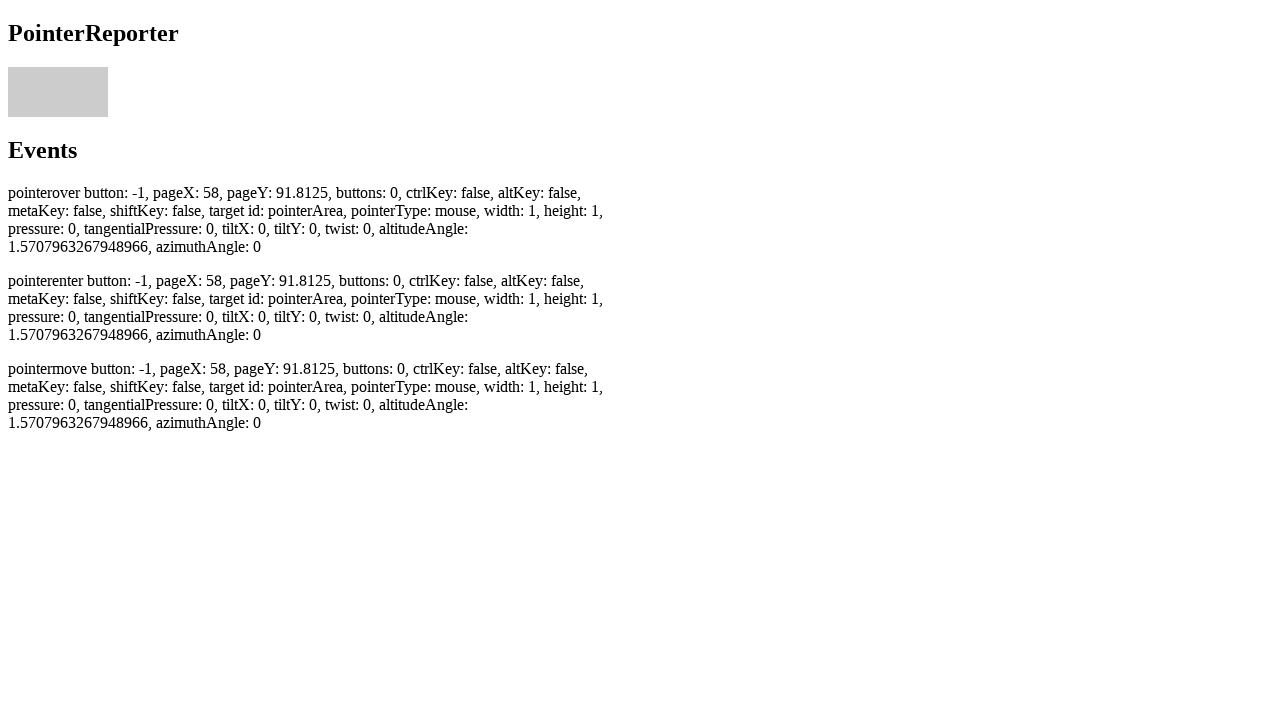

Pressed mouse button down at (58, 92)
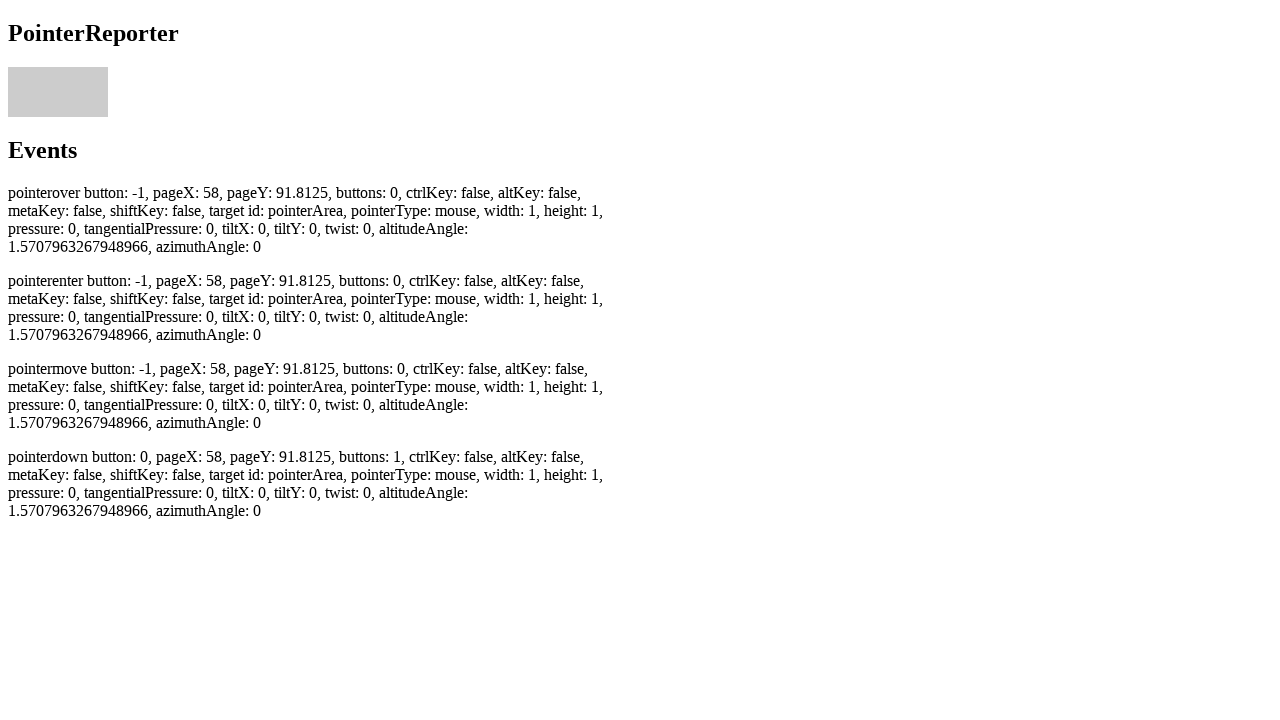

Moved mouse with button pressed (drag offset by 2,2) at (60, 94)
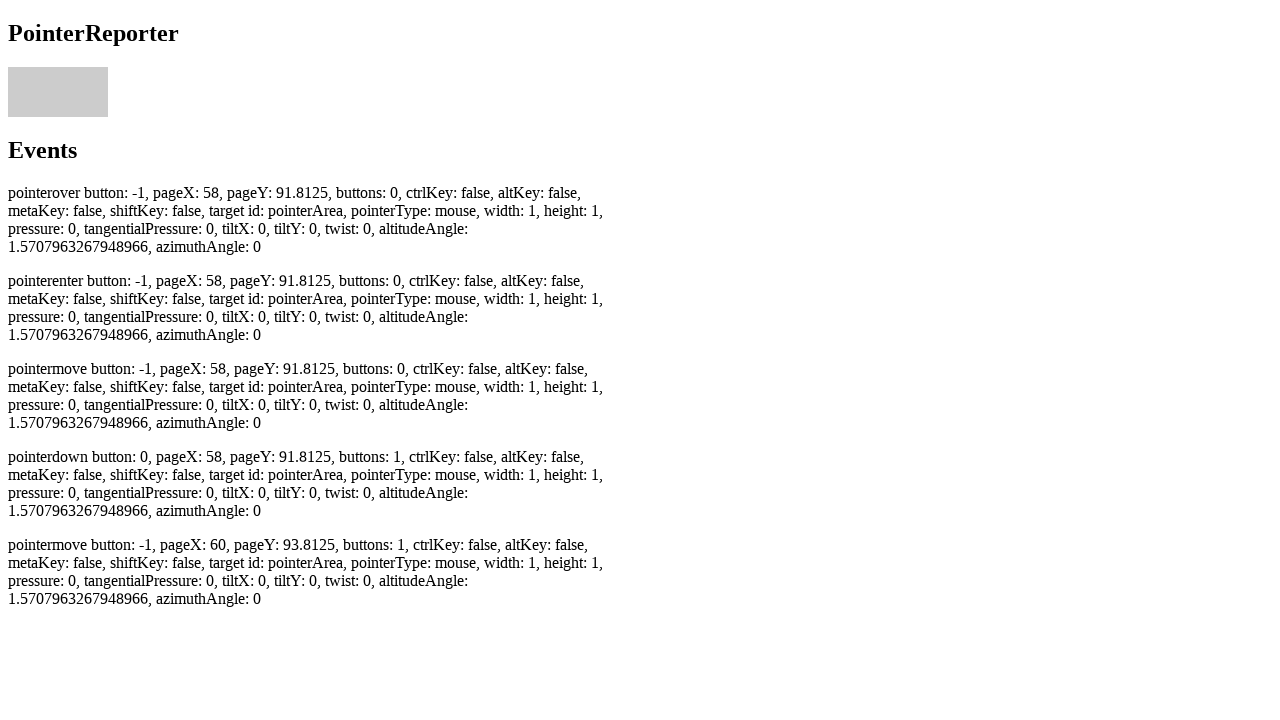

Released mouse button at (60, 94)
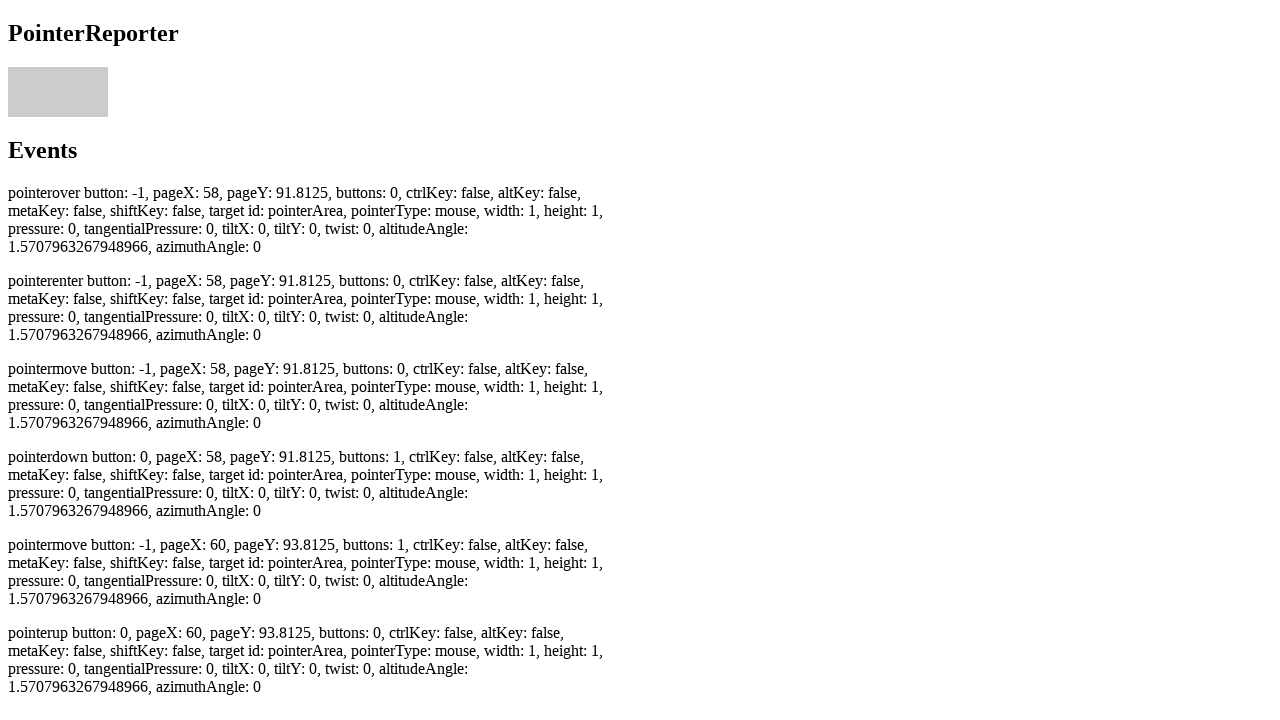

Pointer up event element loaded on page
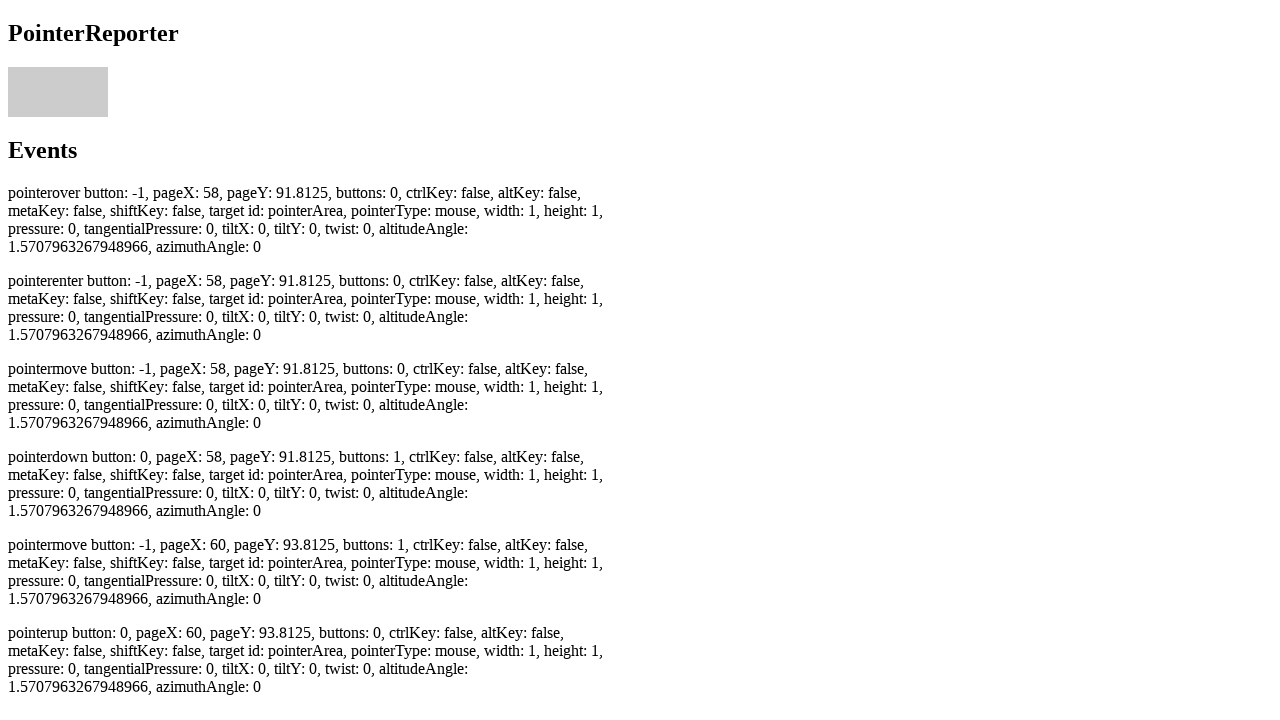

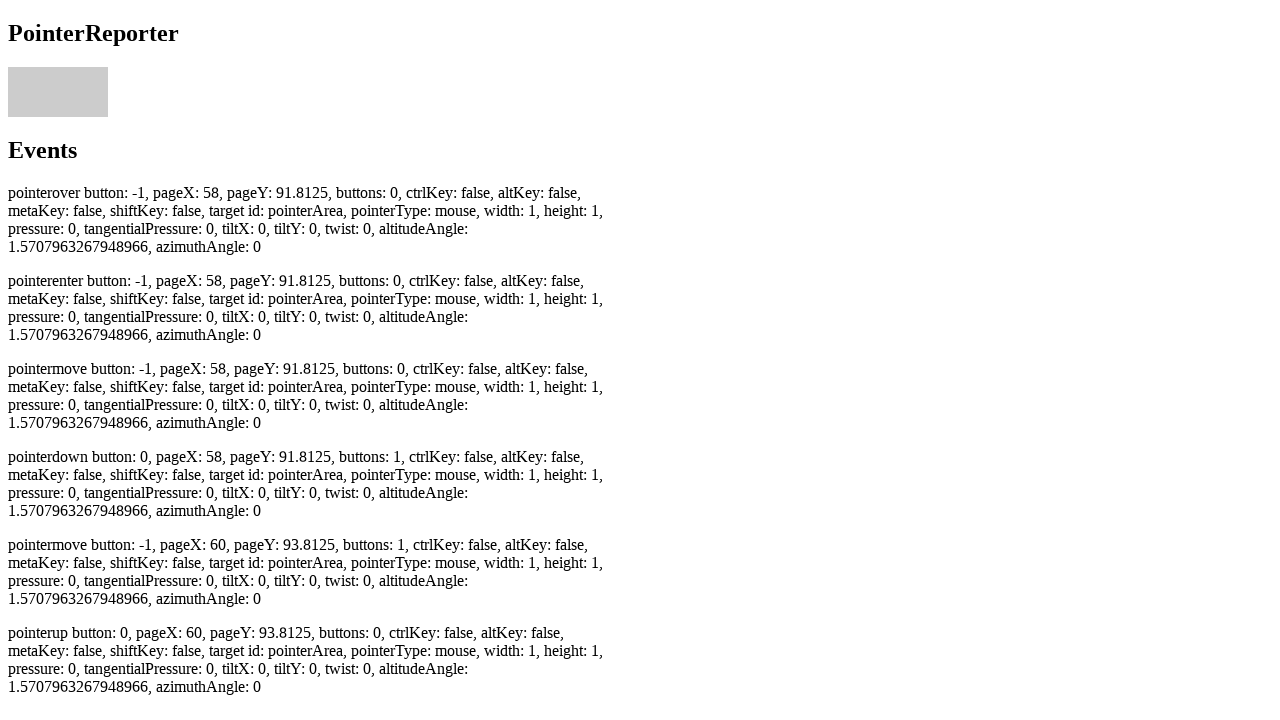